Tests a practice form by filling out personal information fields including first name, last name, email, gender, phone number, date of birth, and address

Starting URL: https://demoqa.com/automation-practice-form

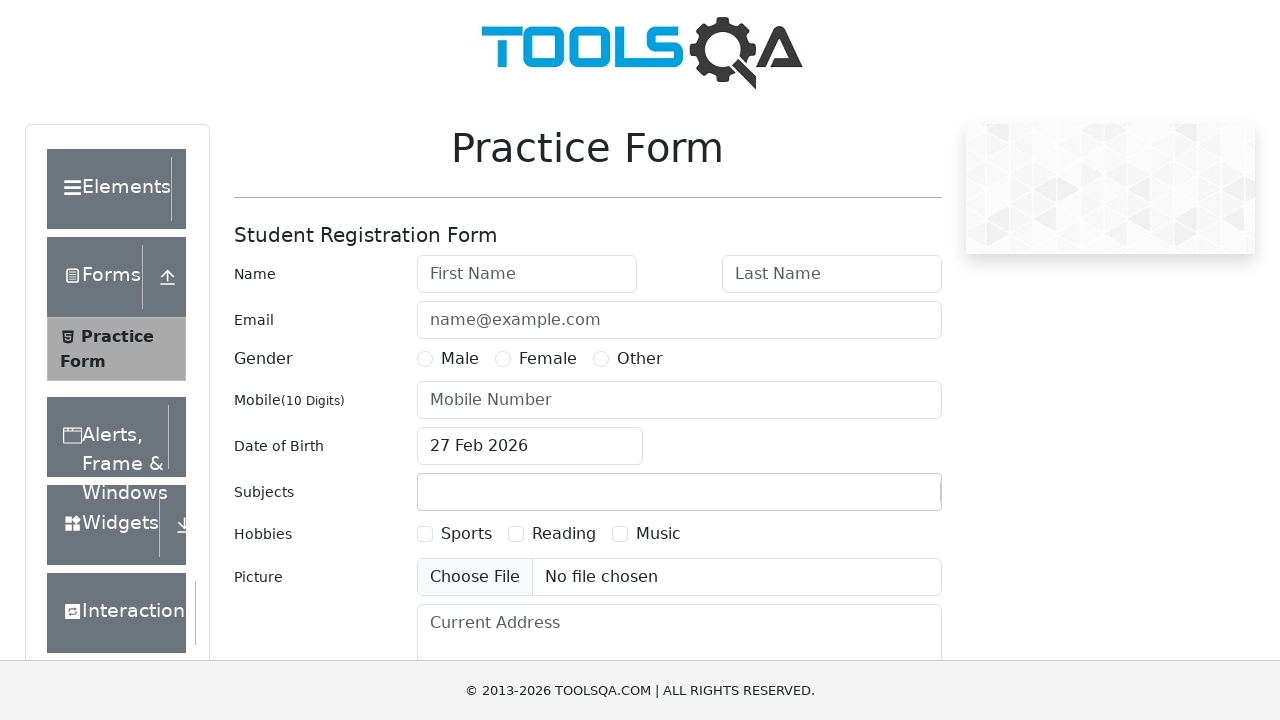

Filled first name field with 'ABCDEF' on #firstName
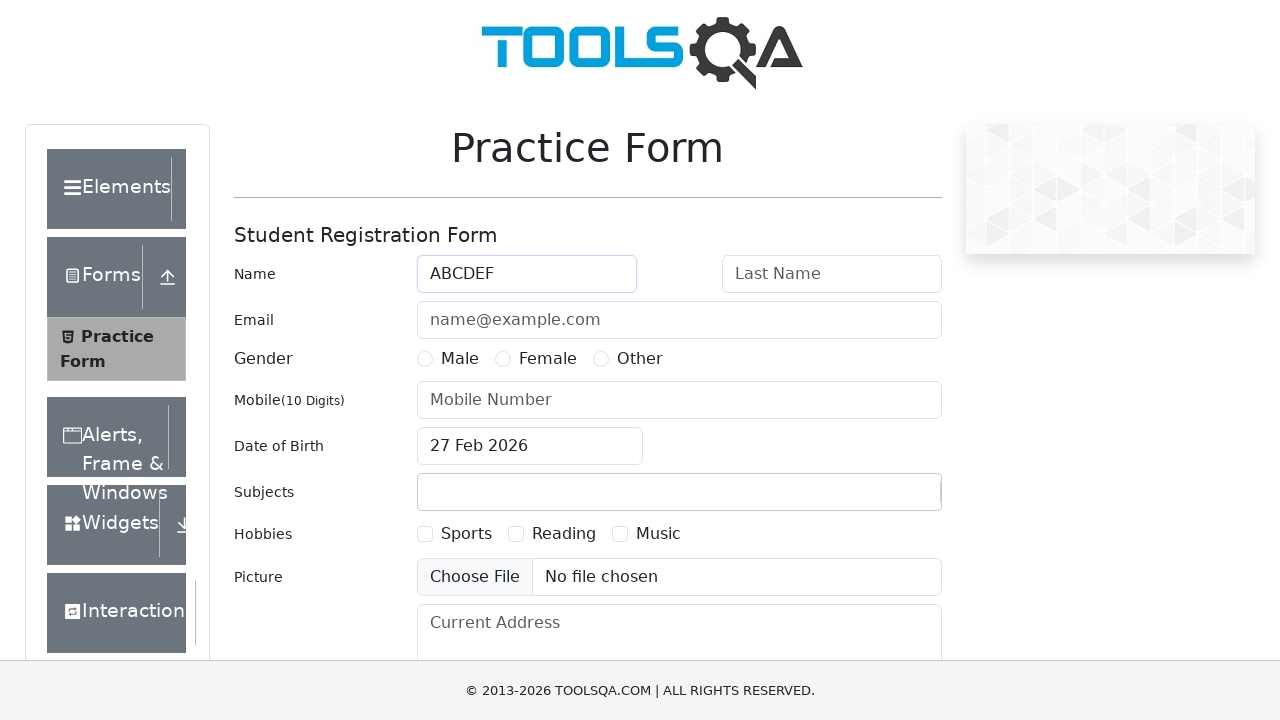

Filled last name field with 'ABCDEF' on #lastName
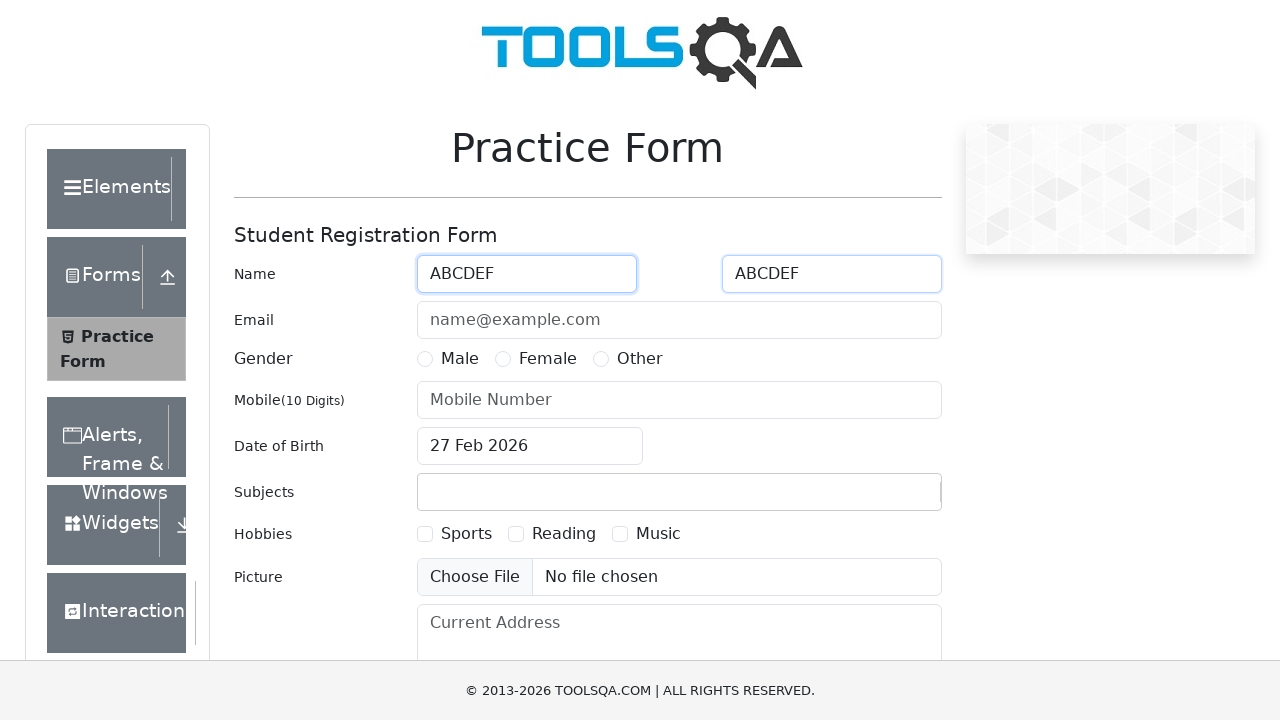

Filled email field with 'abc@xyz.com' on #userEmail
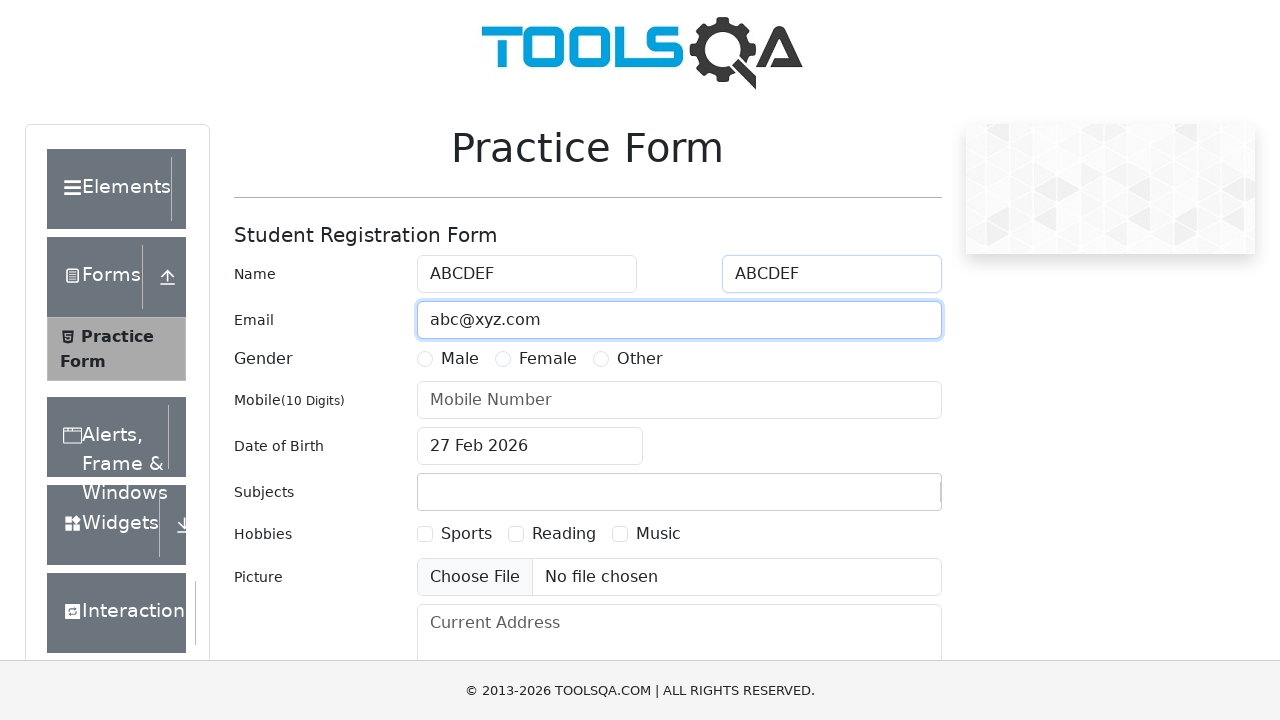

Selected gender option at (460, 359) on label[for='gender-radio-1']
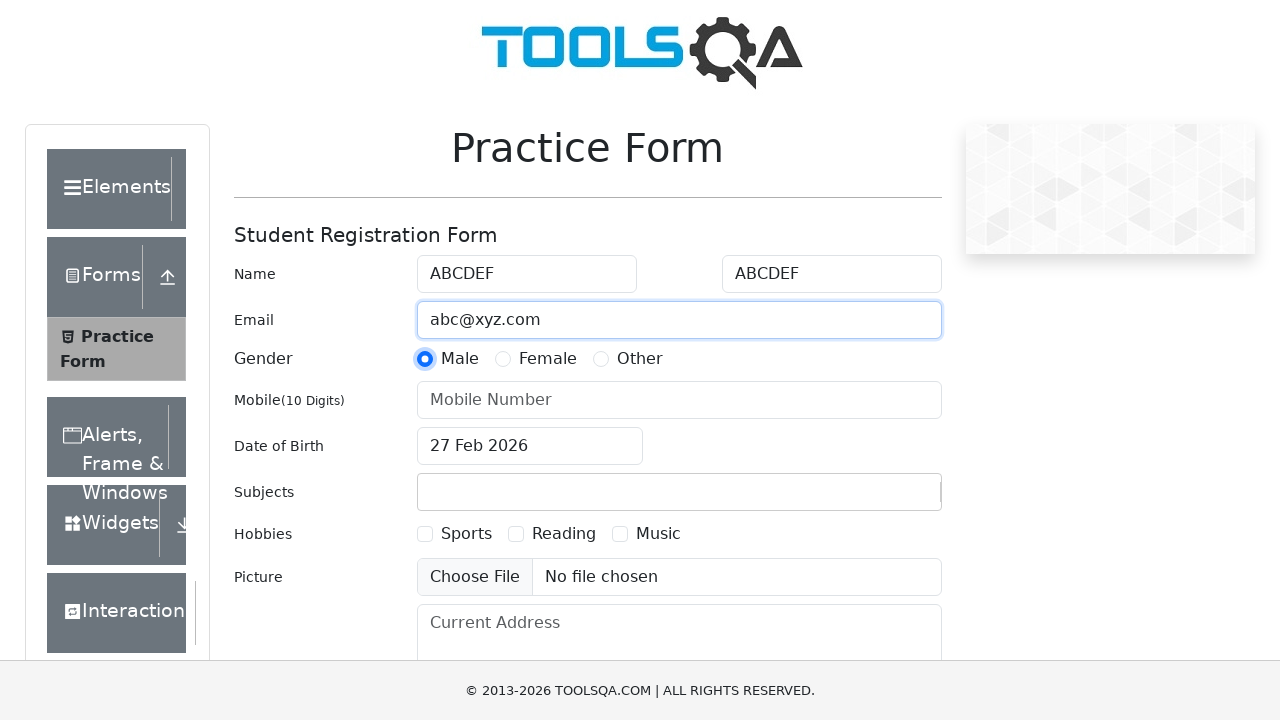

Filled phone number field with '9345623230' on #userNumber
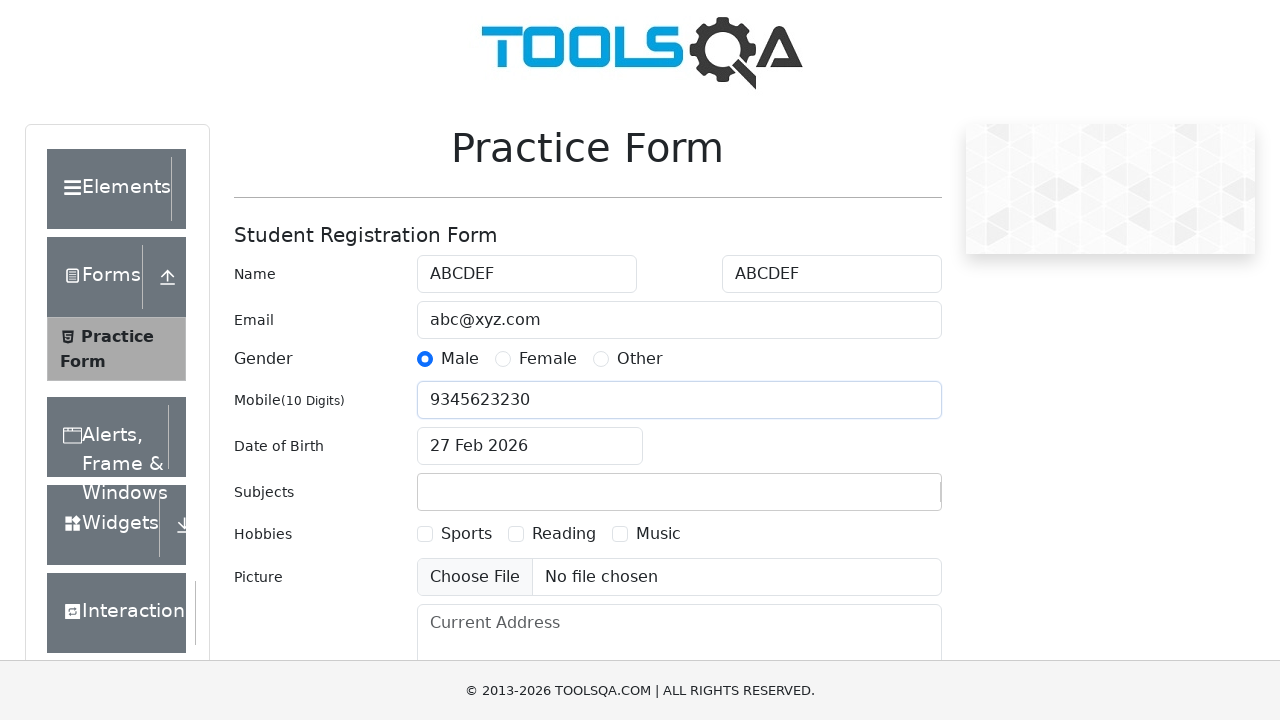

Filled date of birth field with '20 Feb 1999' on #dateOfBirthInput
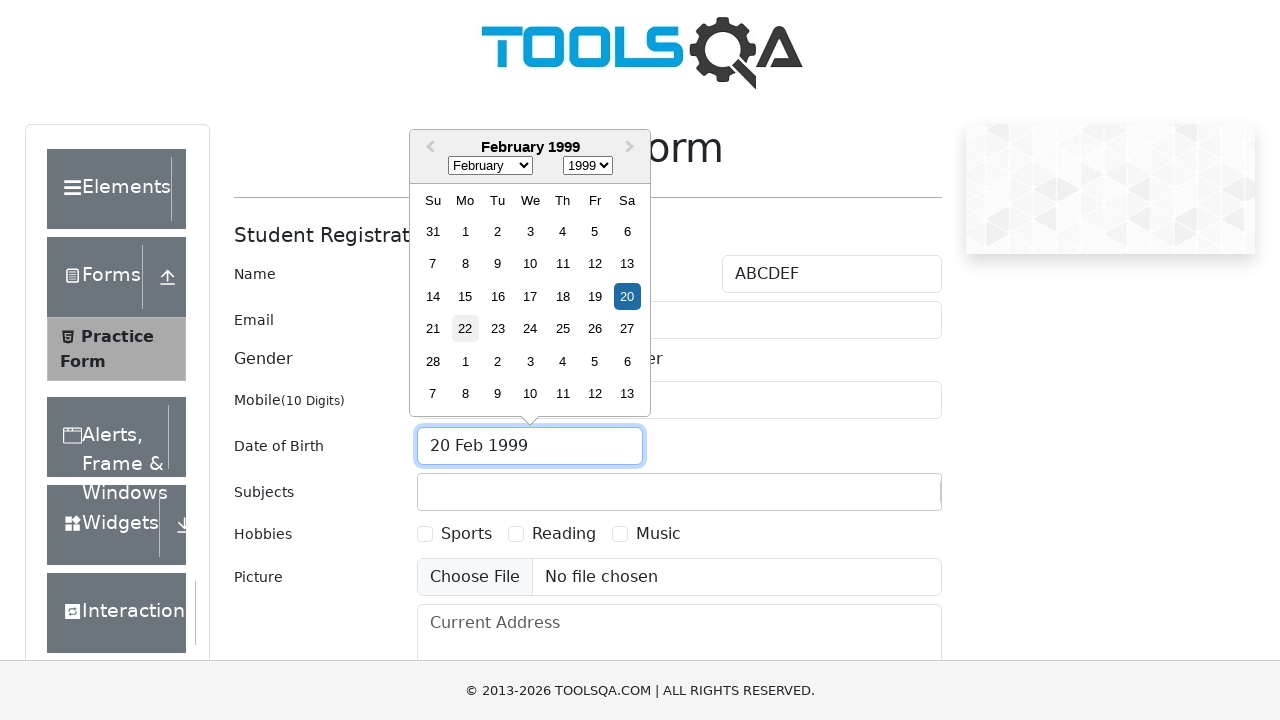

Filled current address field with 'abc Street, cde Province, df3 j39, CANADA' on #currentAddress
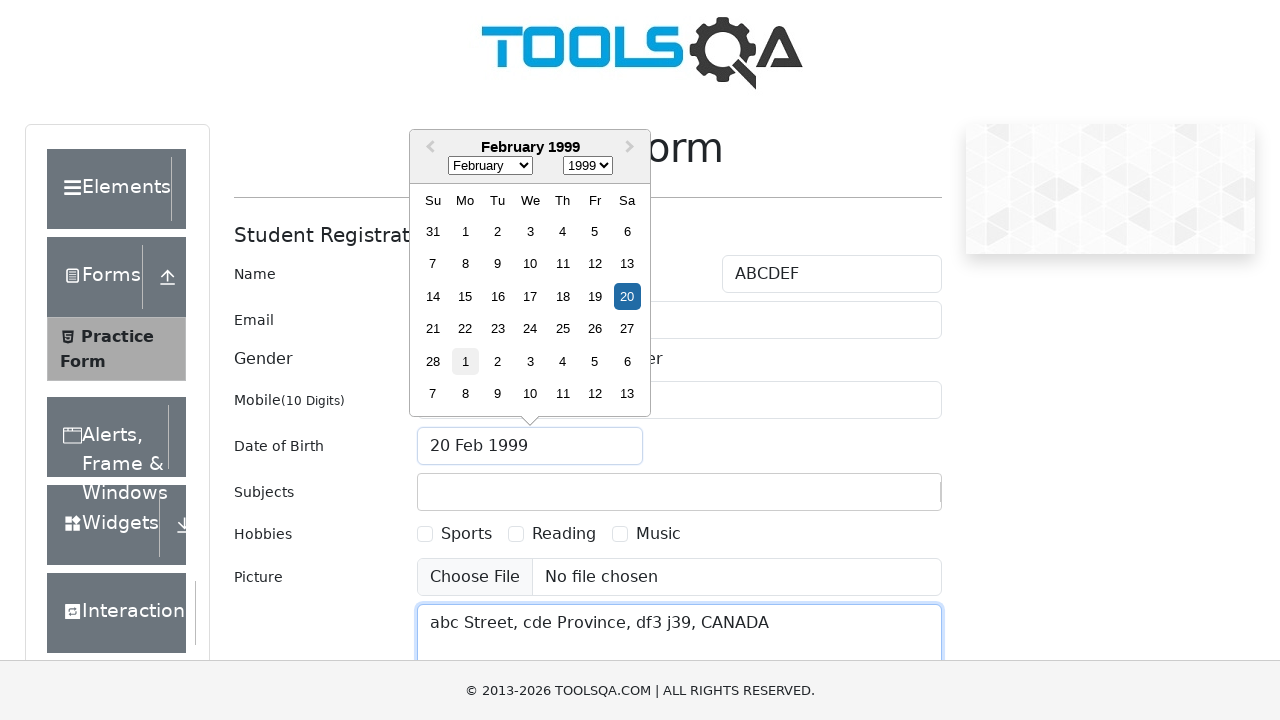

Clicked submit button to submit the form at (885, 499) on button#submit
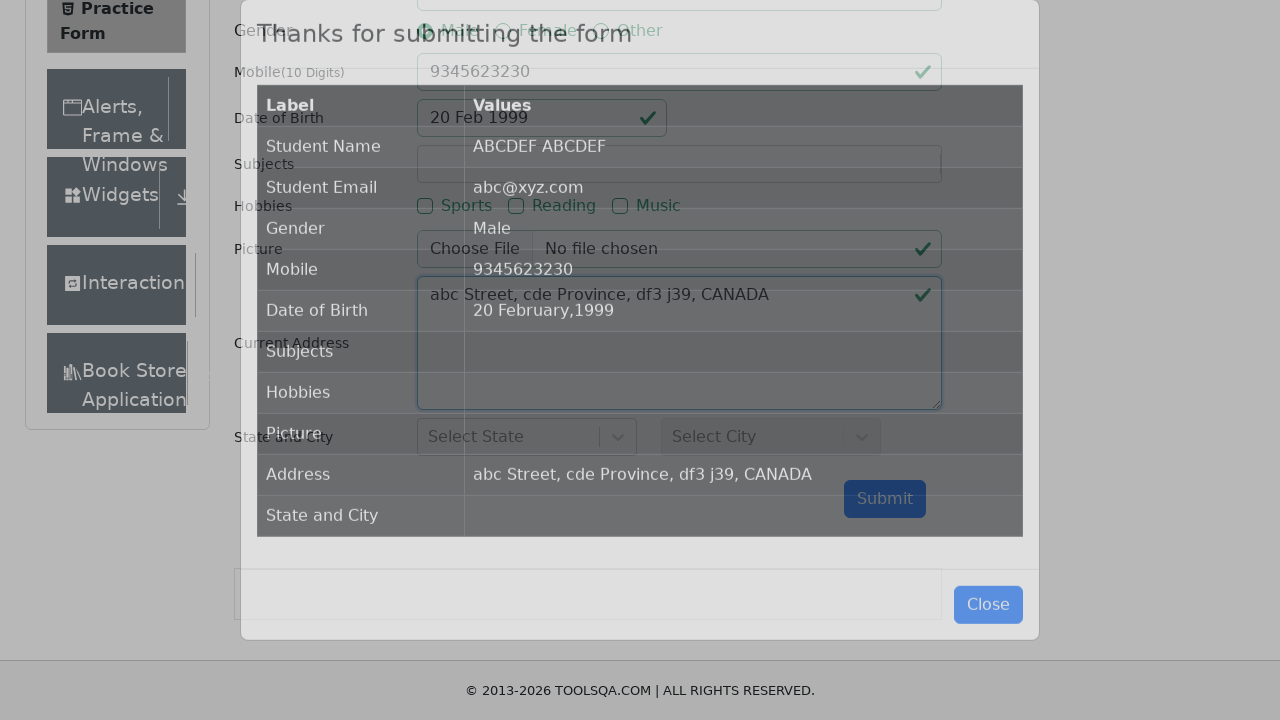

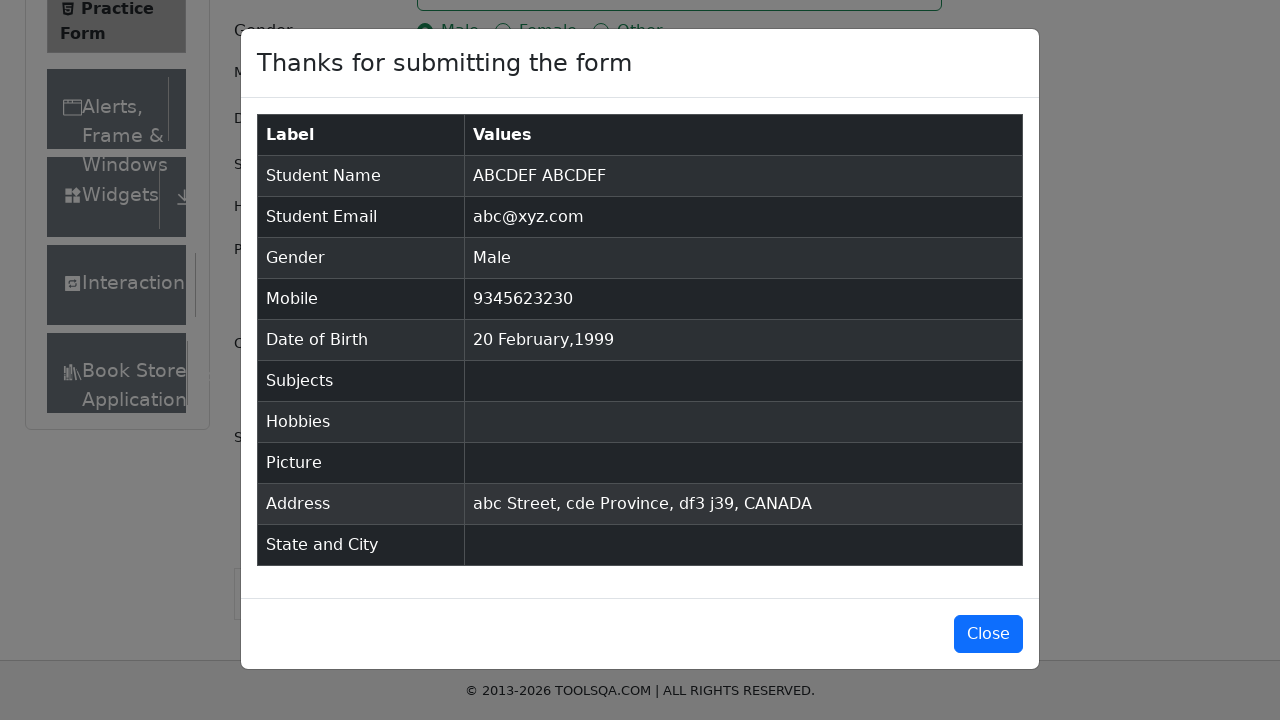